Verifies the text value of the Log In button on the NextBase CRM login page by checking its value attribute

Starting URL: https://login1.nextbasecrm.com/

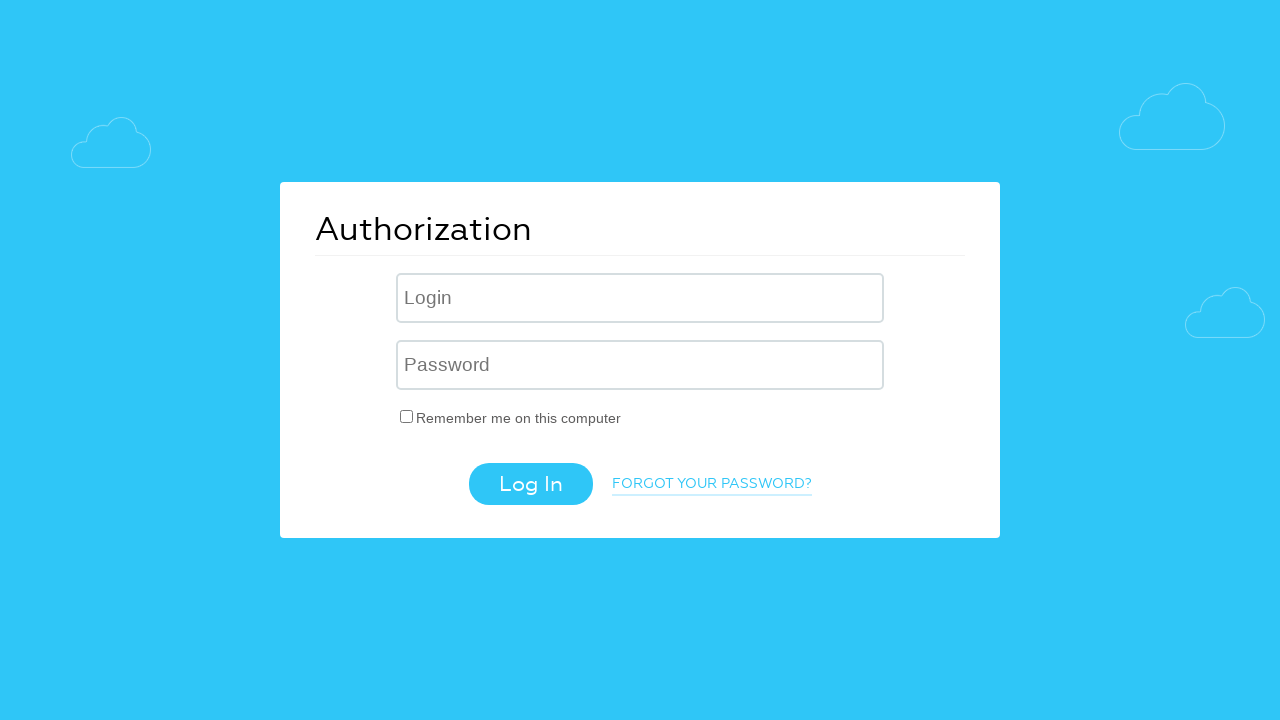

Navigated to NextBase CRM login page
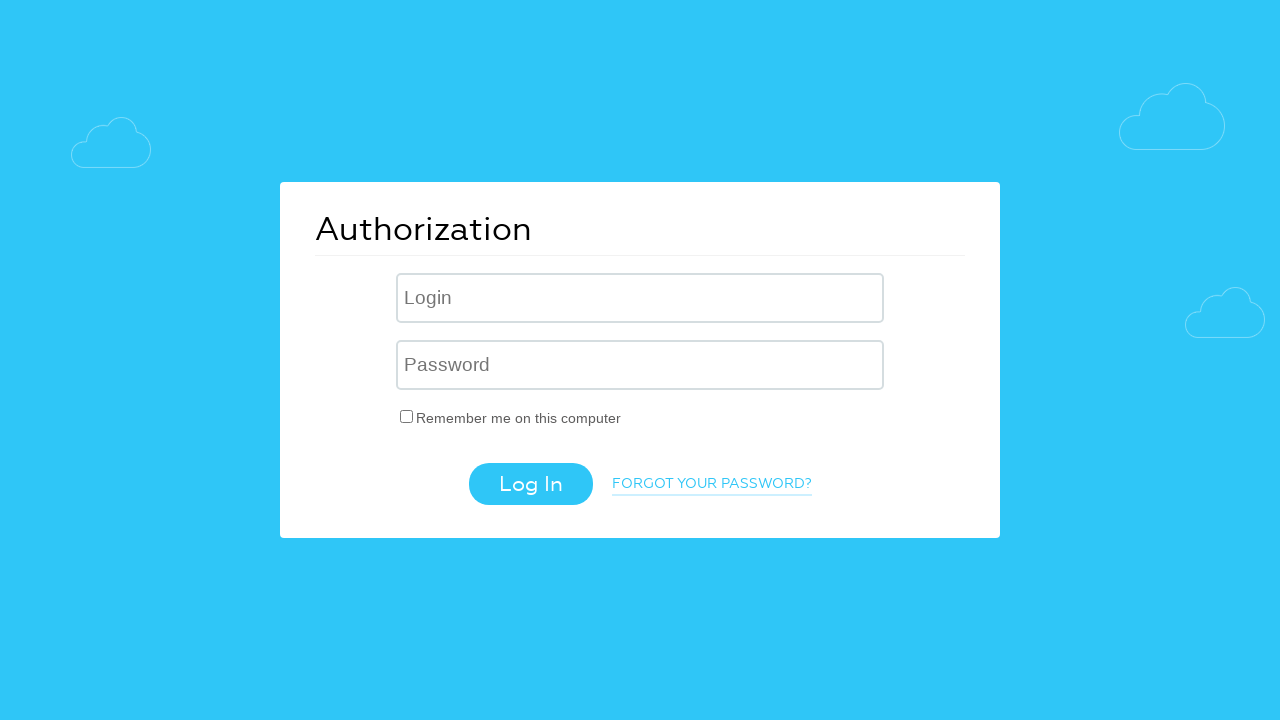

Located Log In button using CSS selector
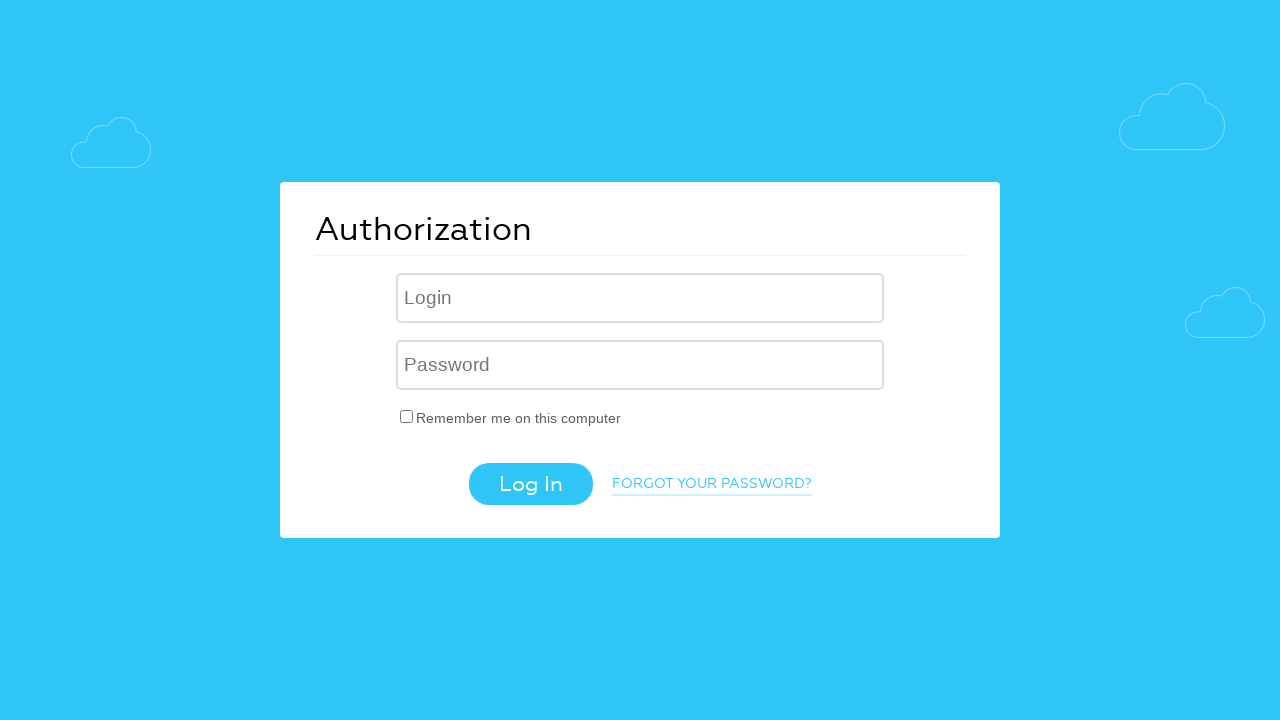

Retrieved value attribute from Log In button
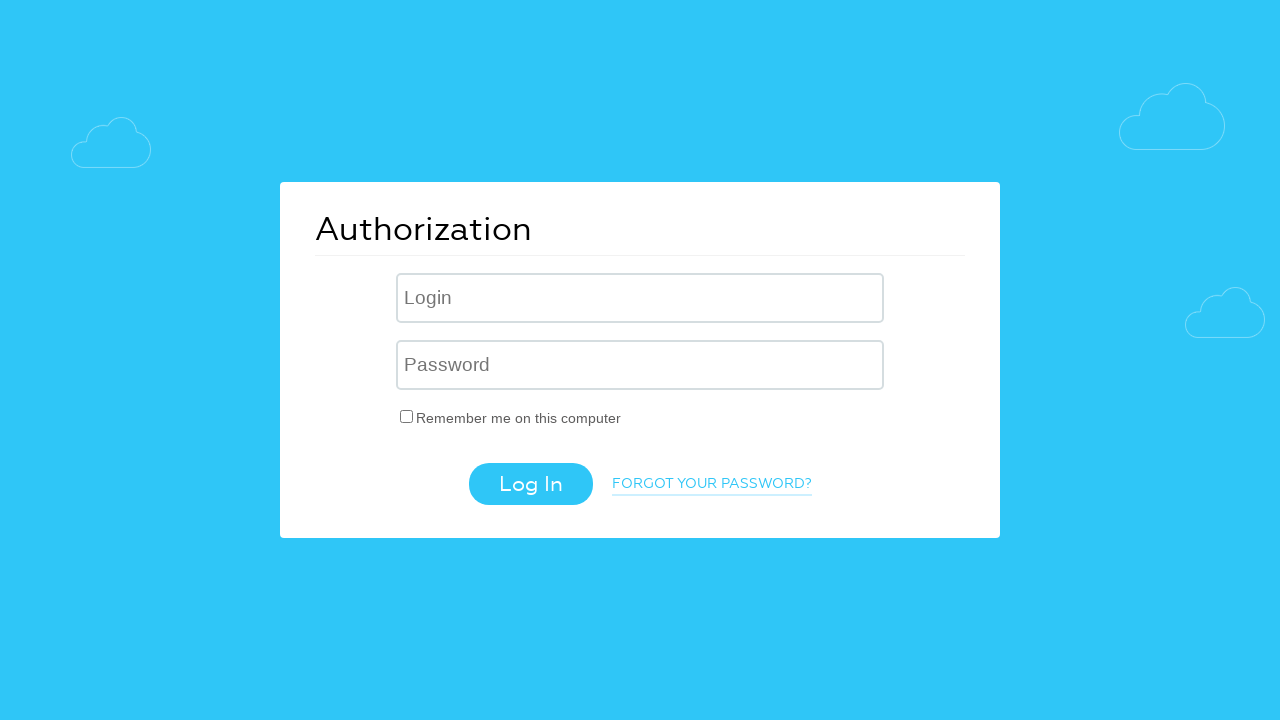

Verified Log In button text matches expected value 'Log In'
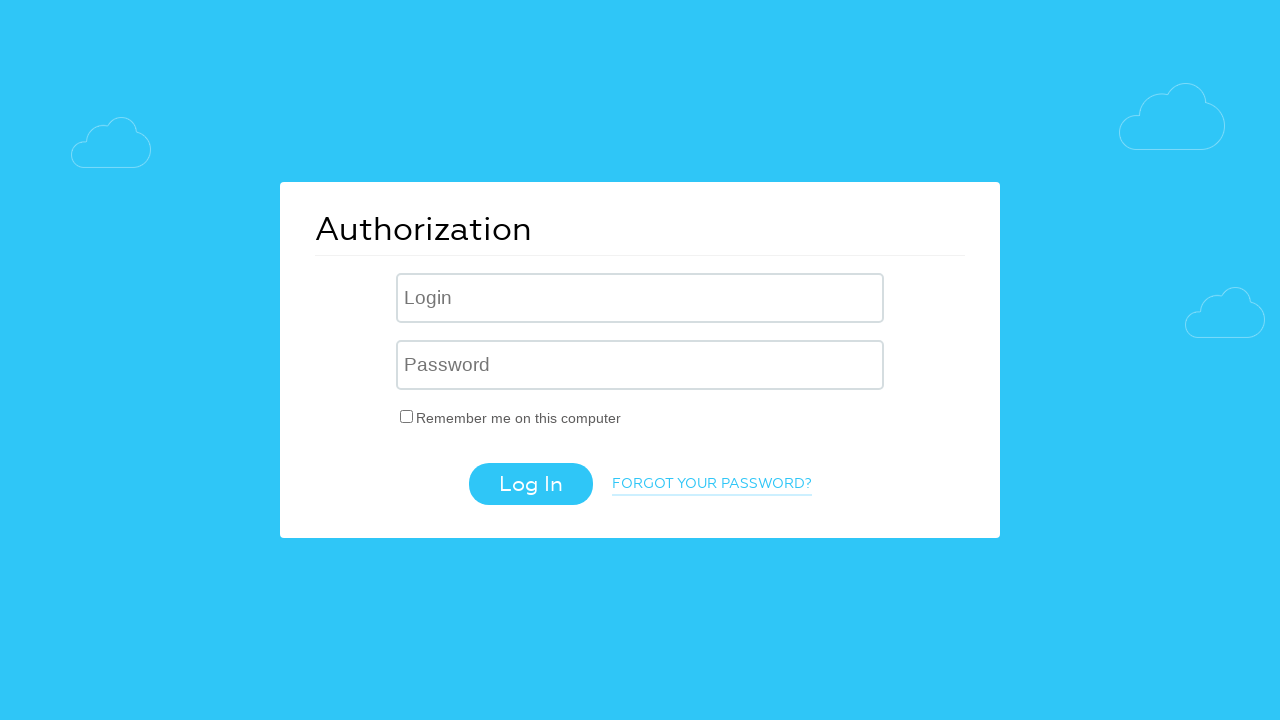

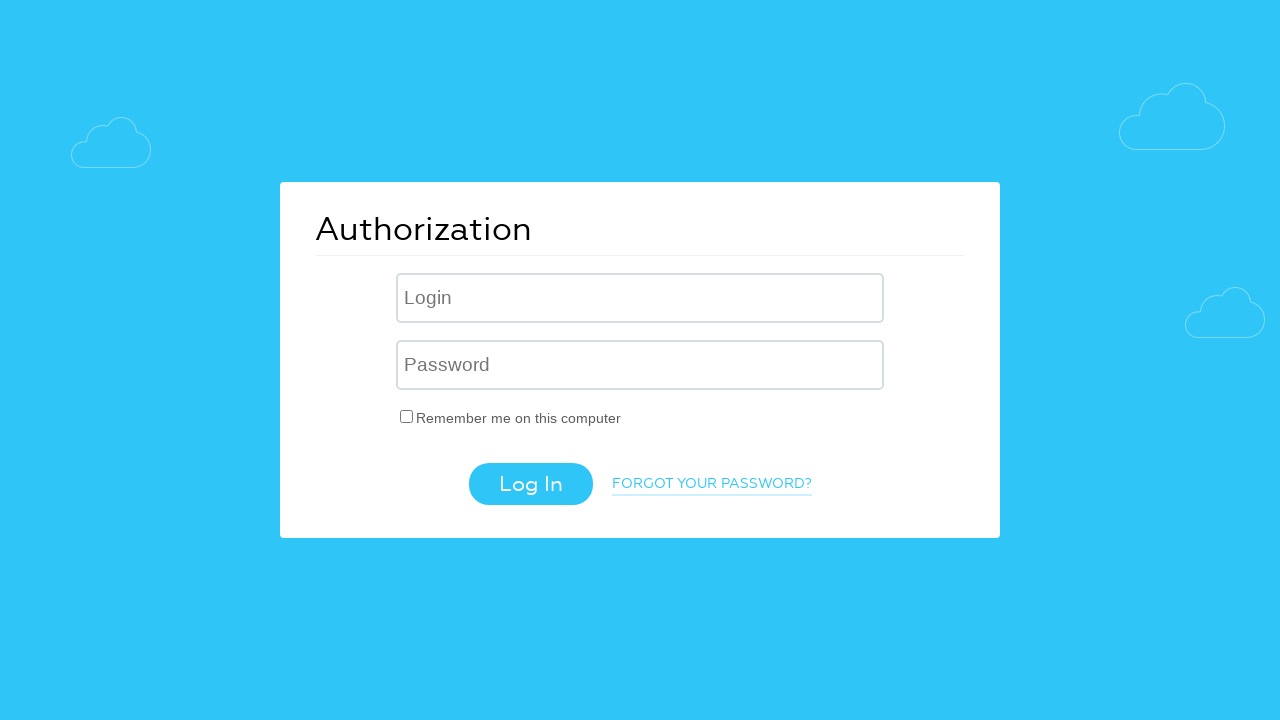